Tests file upload functionality by selecting a file and uploading it, then verifying the upload confirmation message

Starting URL: https://neotech.vercel.app/fileUpload

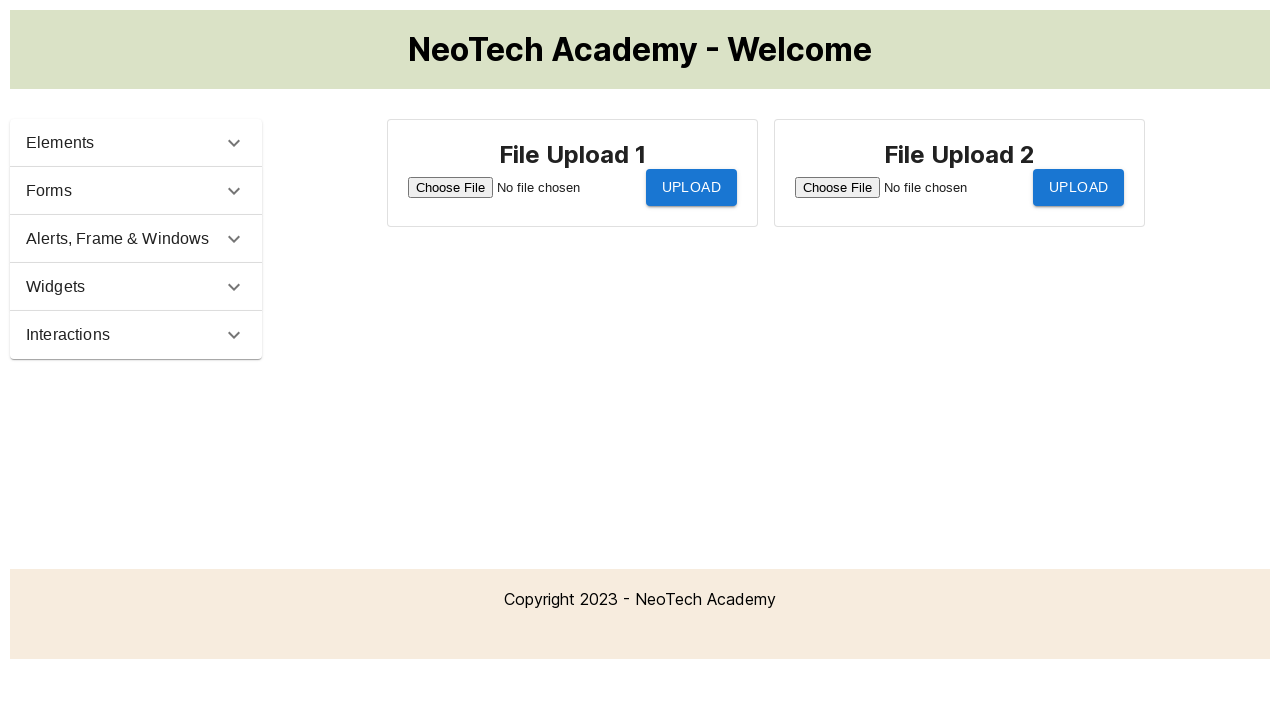

Created temporary PNG file for upload testing
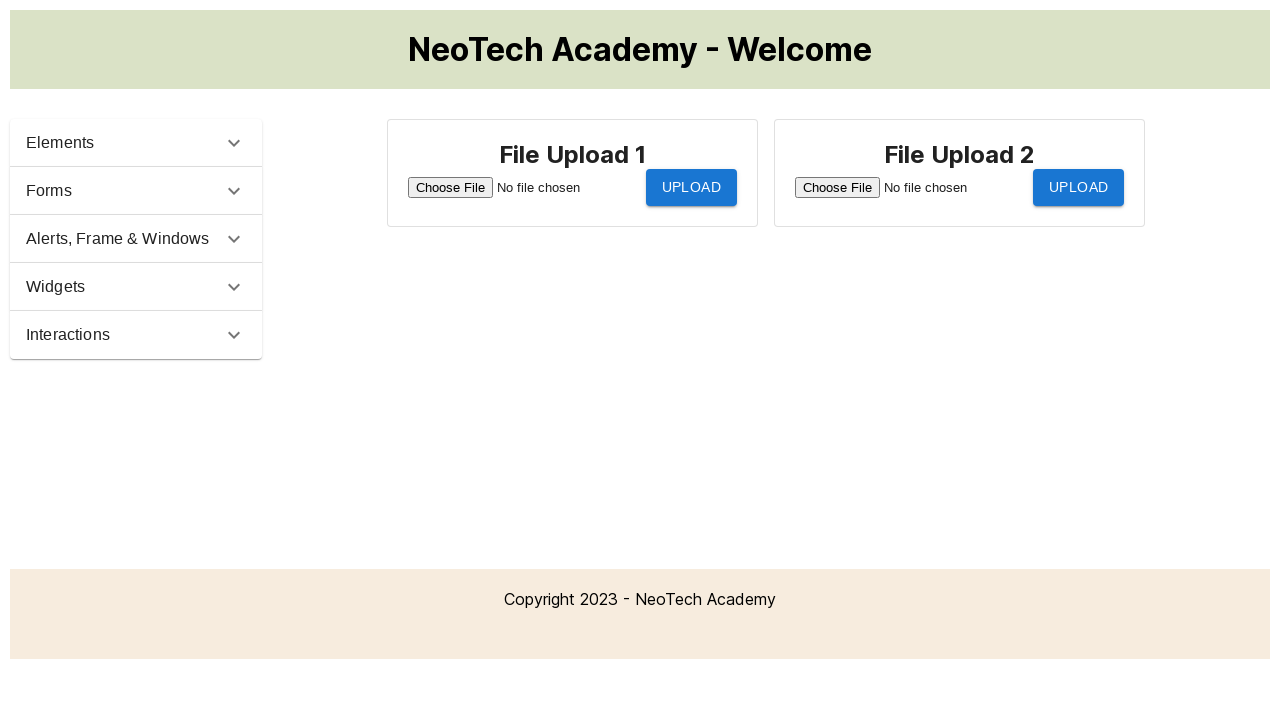

Selected file for upload via file input element
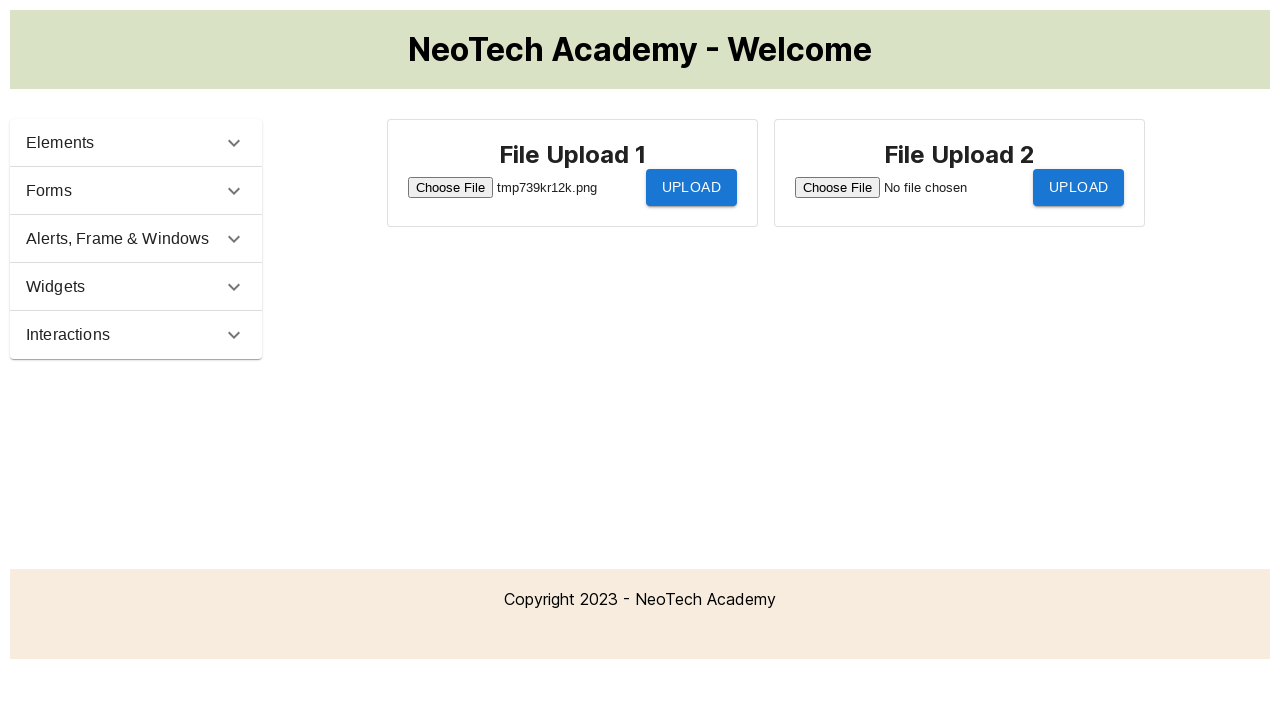

Clicked upload button to submit file at (691, 187) on span#btnUpload
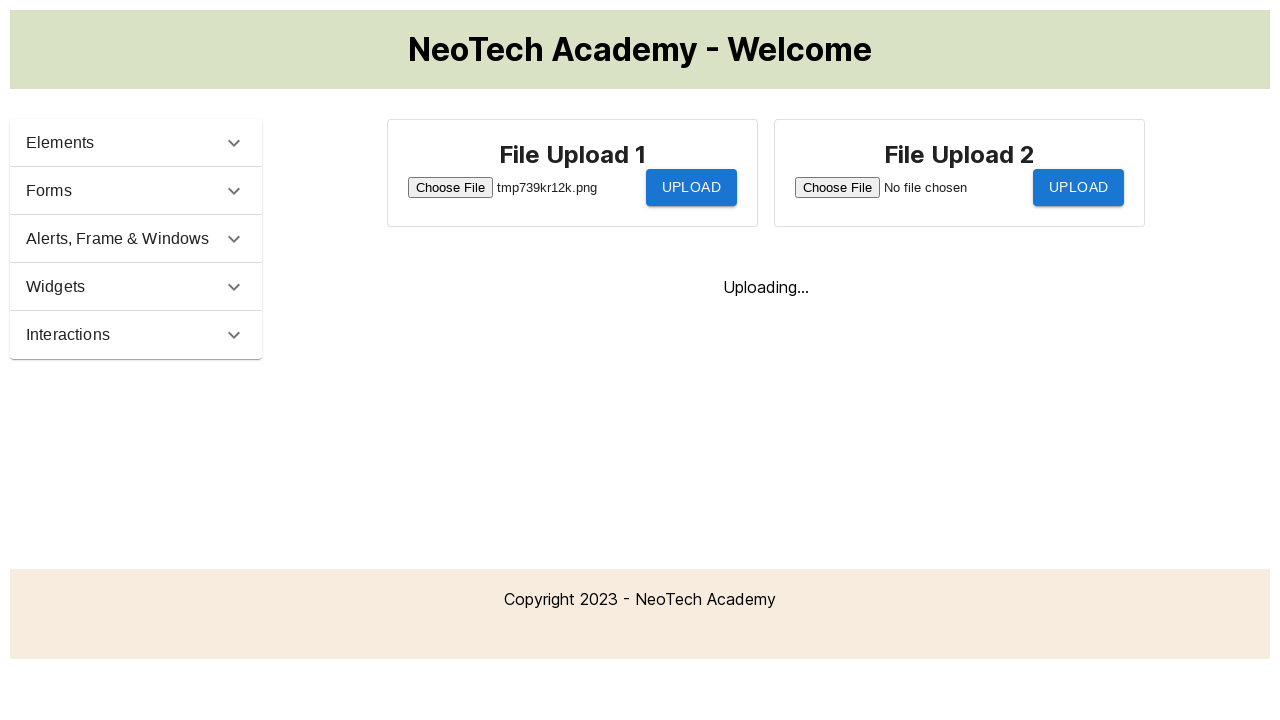

Upload confirmation message appeared
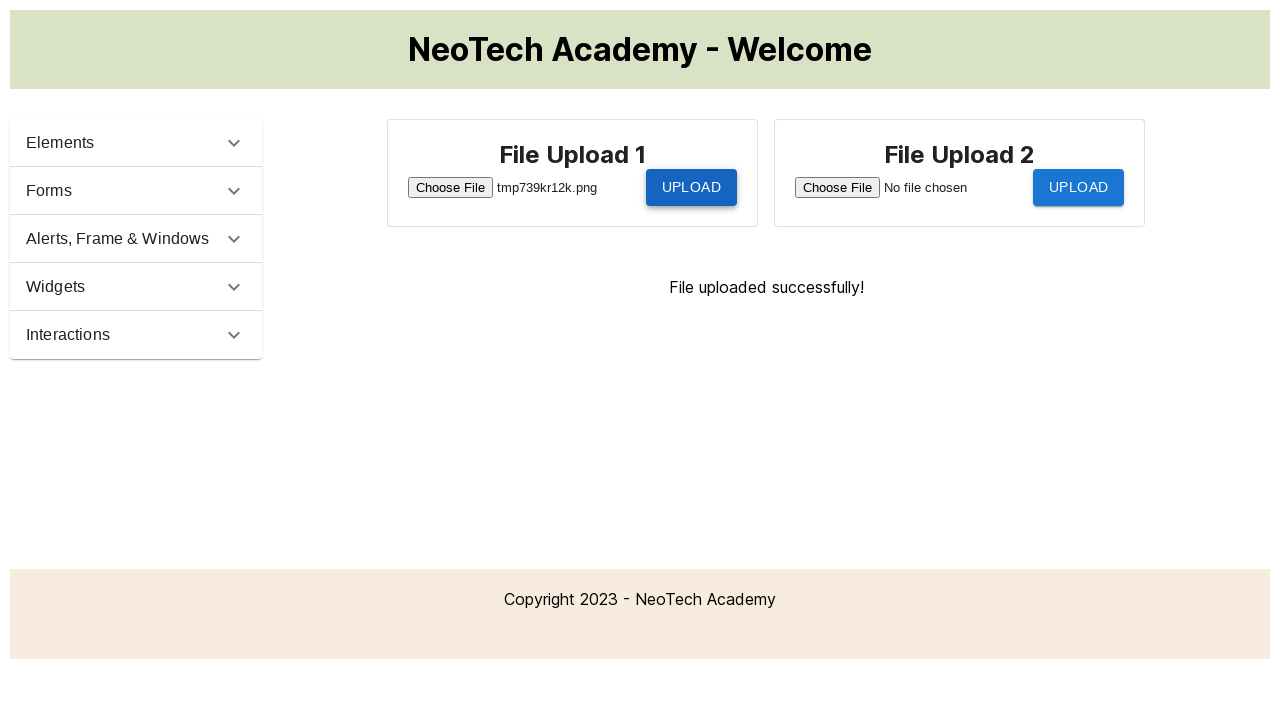

Cleaned up temporary file
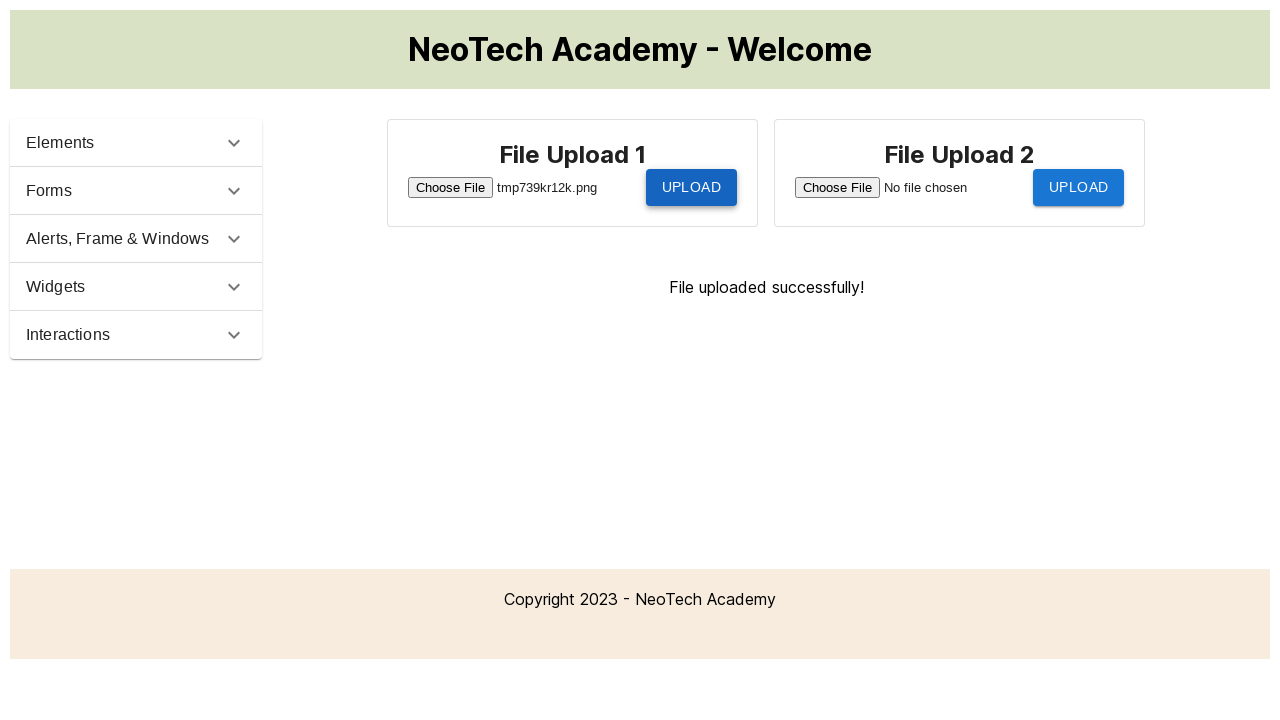

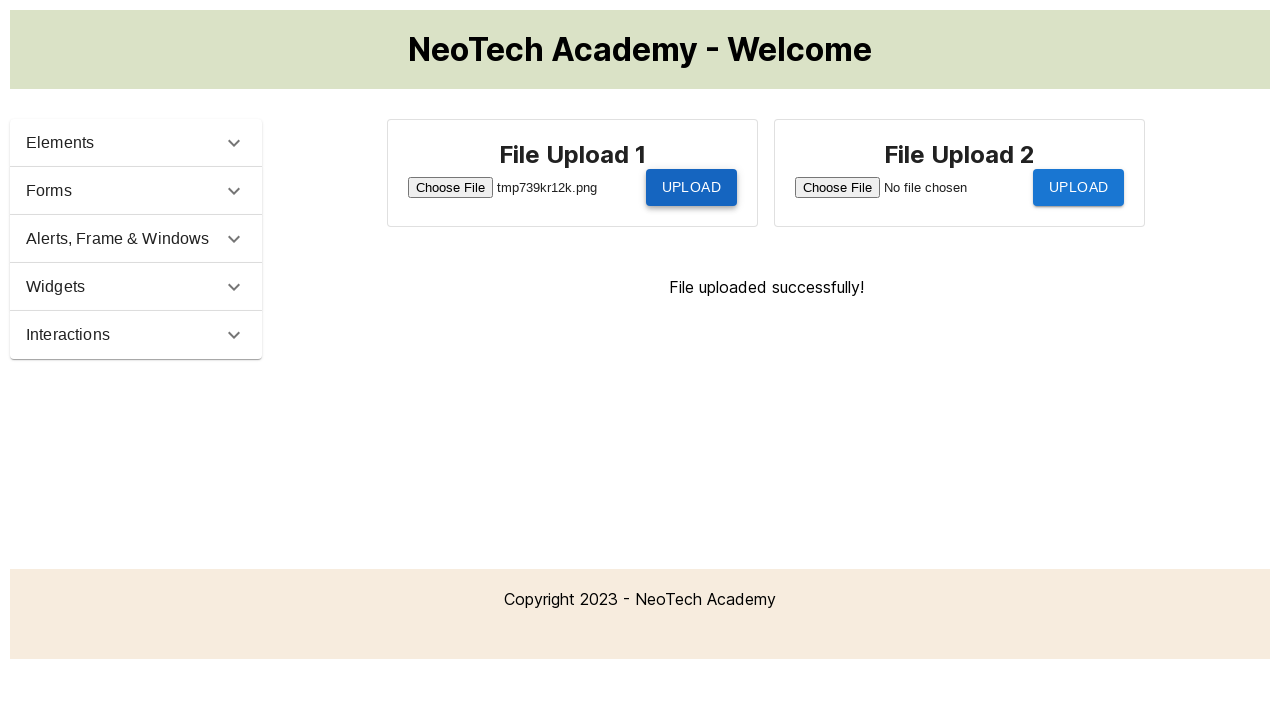